Tests book search functionality by entering a search term and verifying the correct book appears in results

Starting URL: https://demoqa.com/books

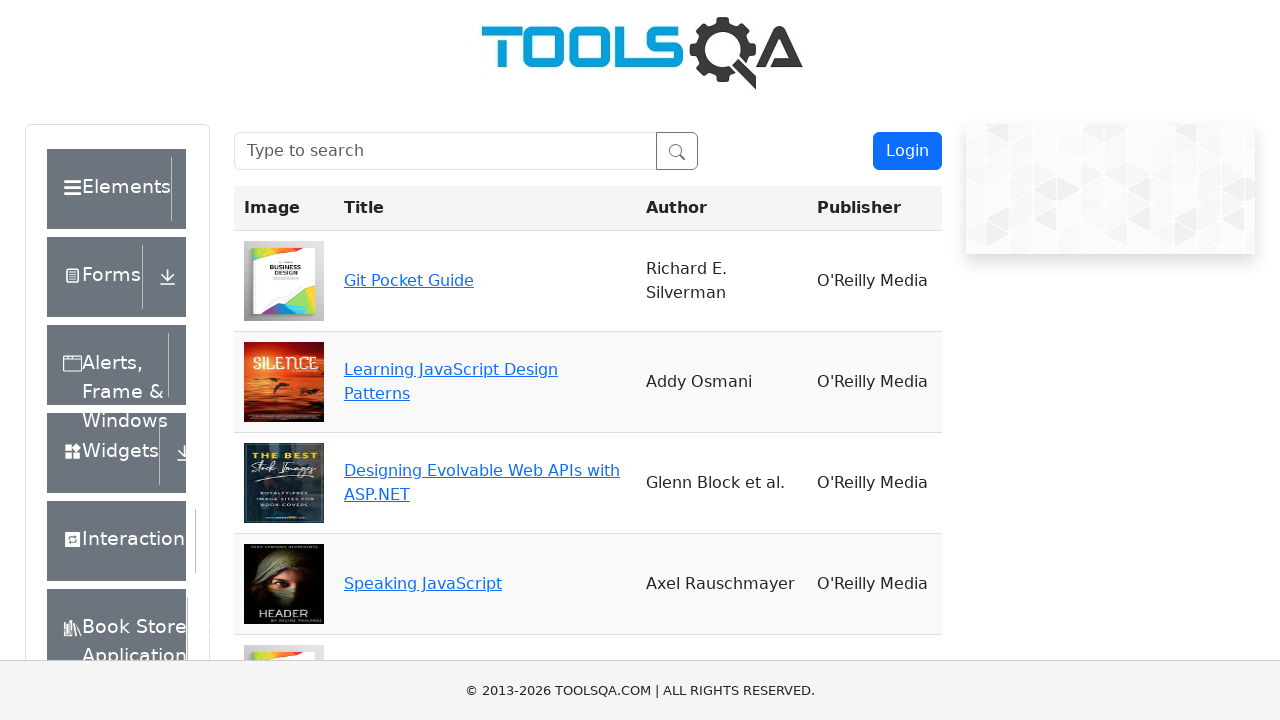

Search box became visible
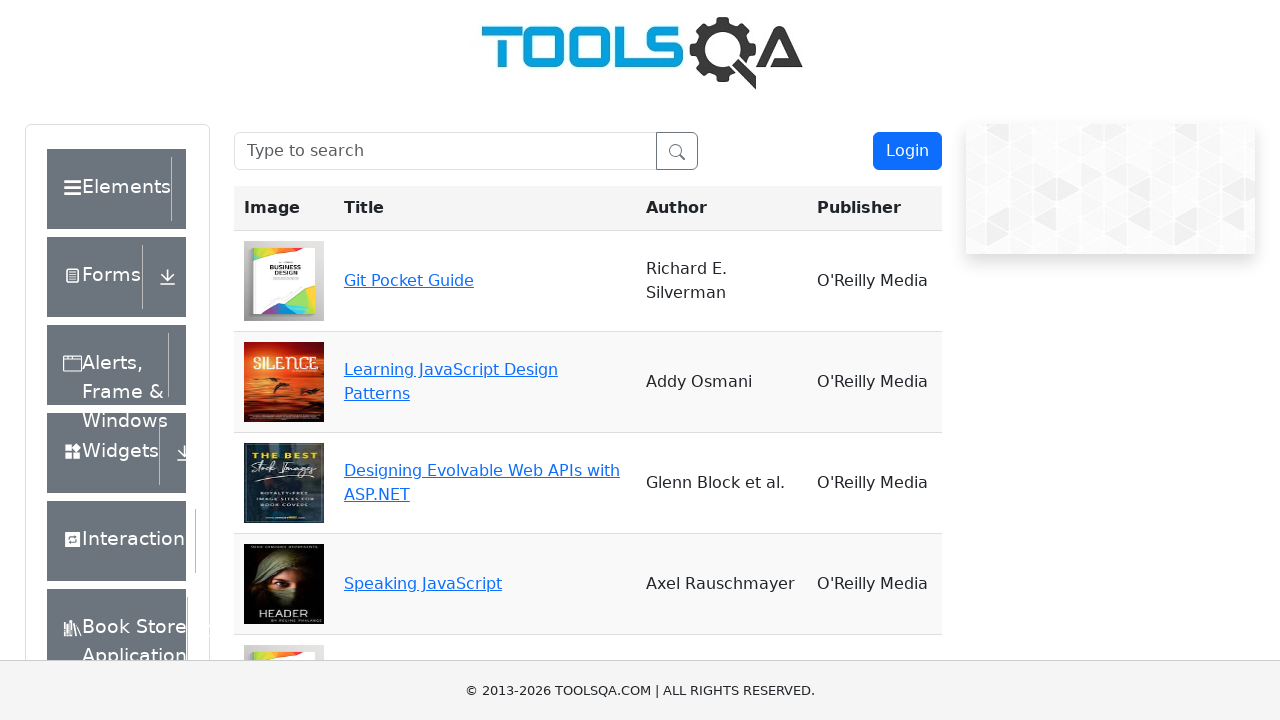

Entered 'Git' in the search box on #searchBox
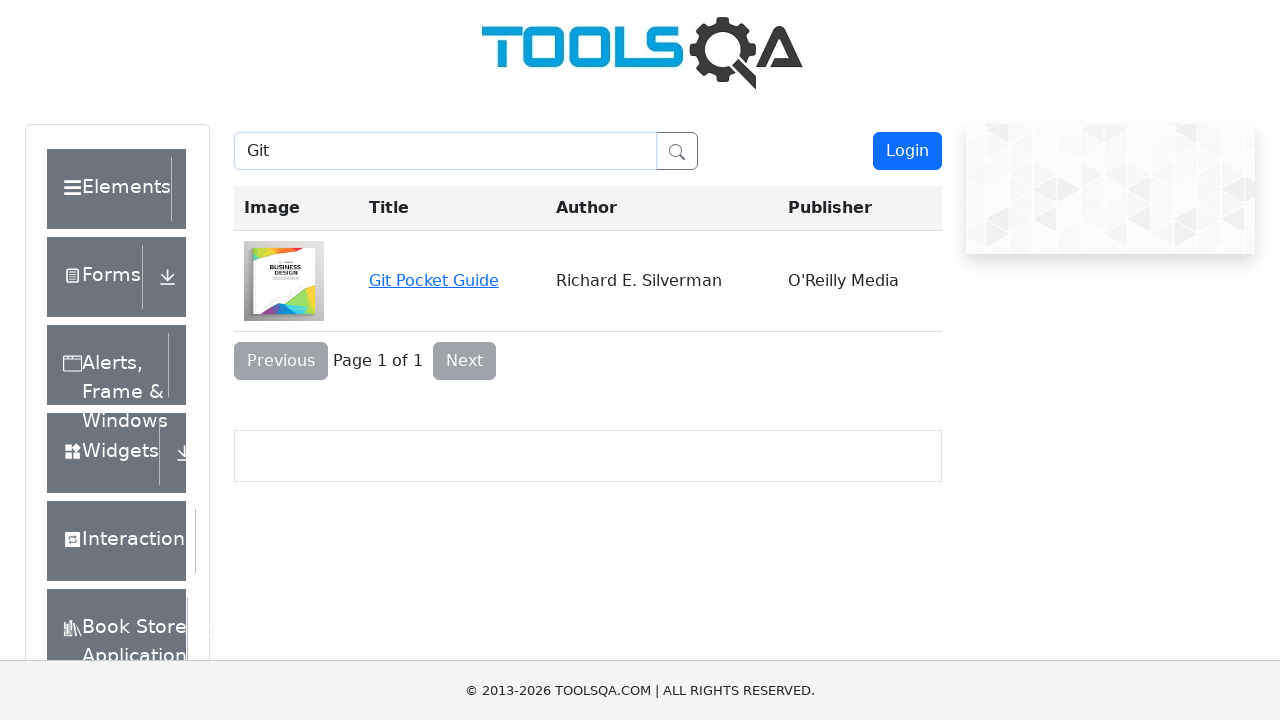

Search results updated and 'Git Pocket Guide' appeared in results
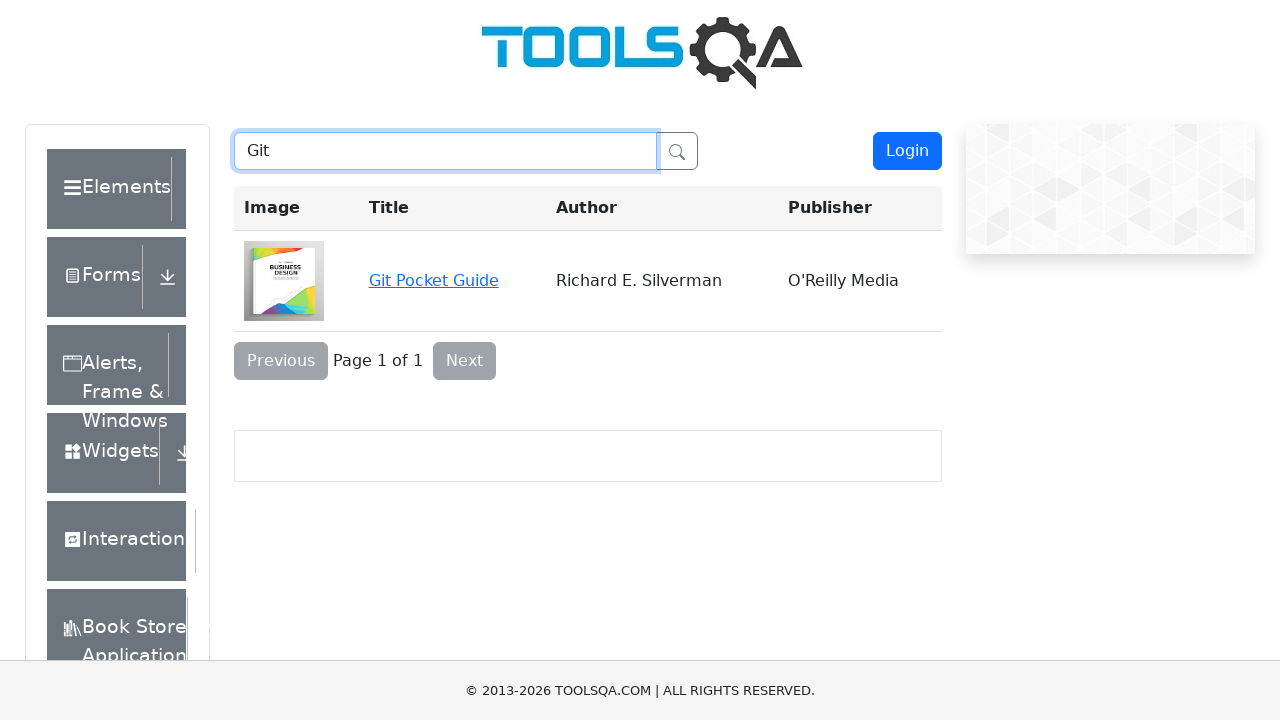

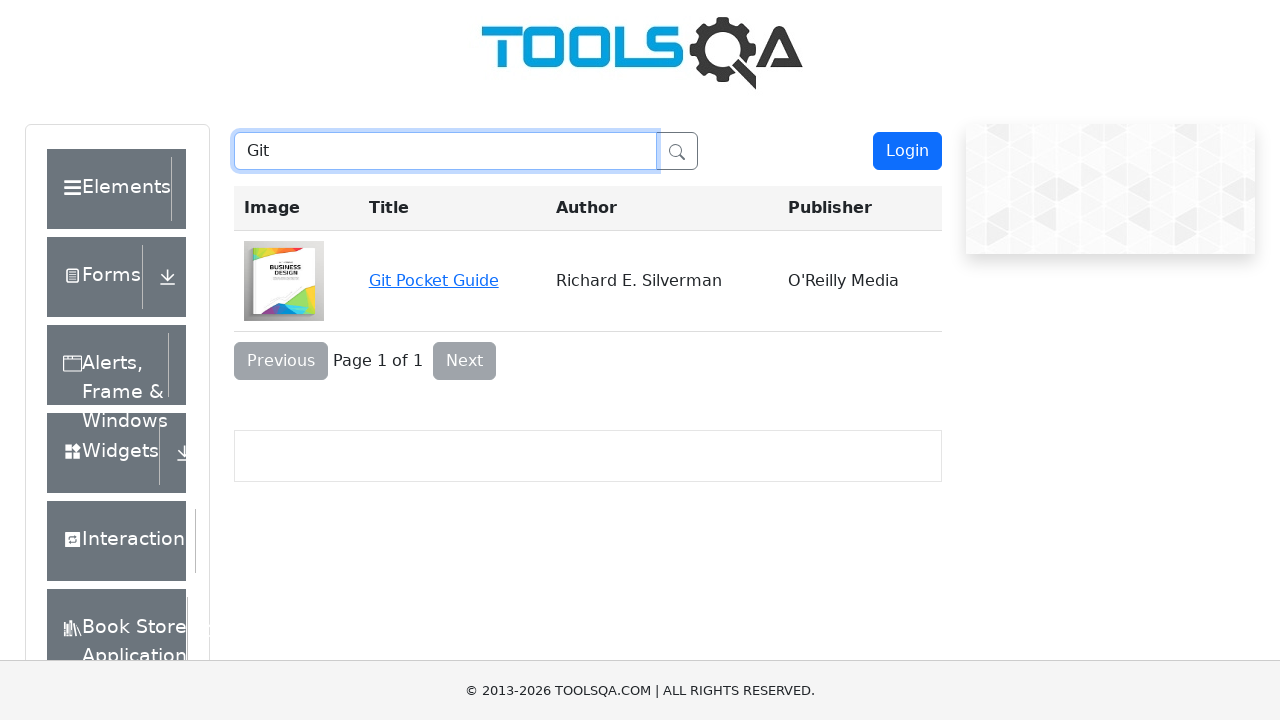